Navigates to CN fuel surcharge page, dismisses cookie banner if present, expands all collapsible sections, and waits for table data to load

Starting URL: https://www.cn.ca/en/customer-centre/prices-tariffs-transit-times/fuel-surcharge/

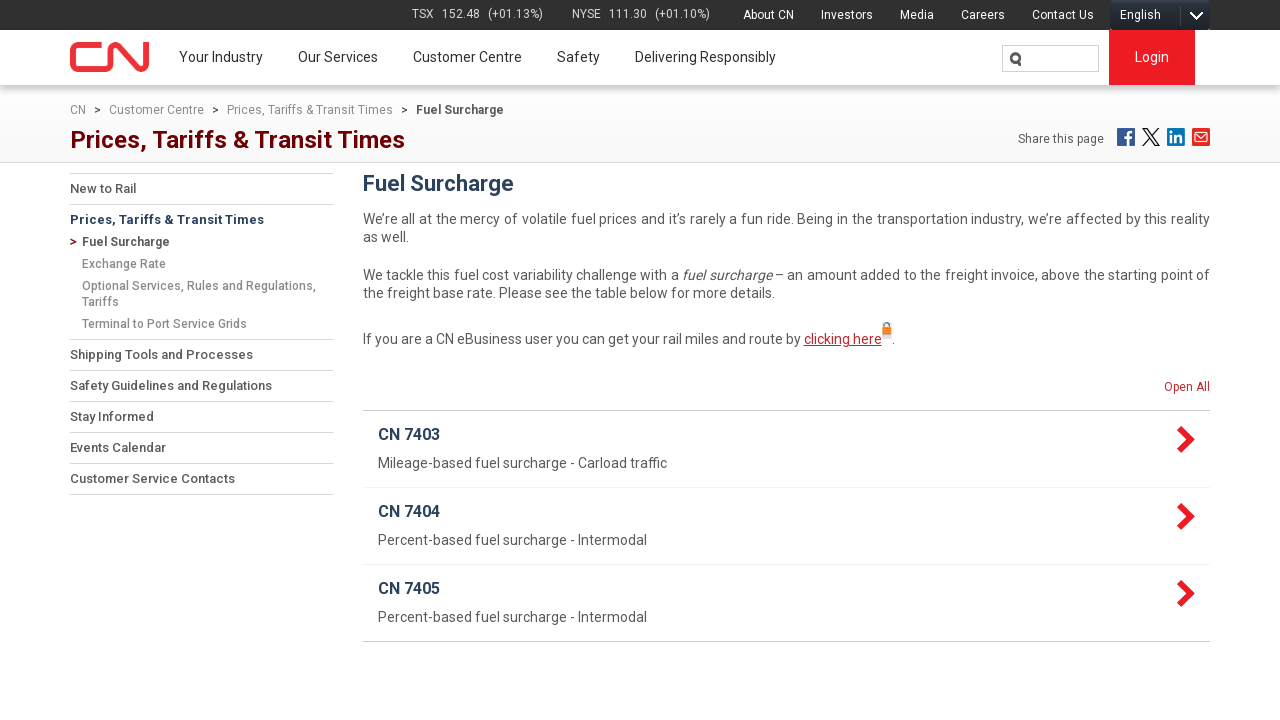

Cookie banner not found, continuing without dismissal
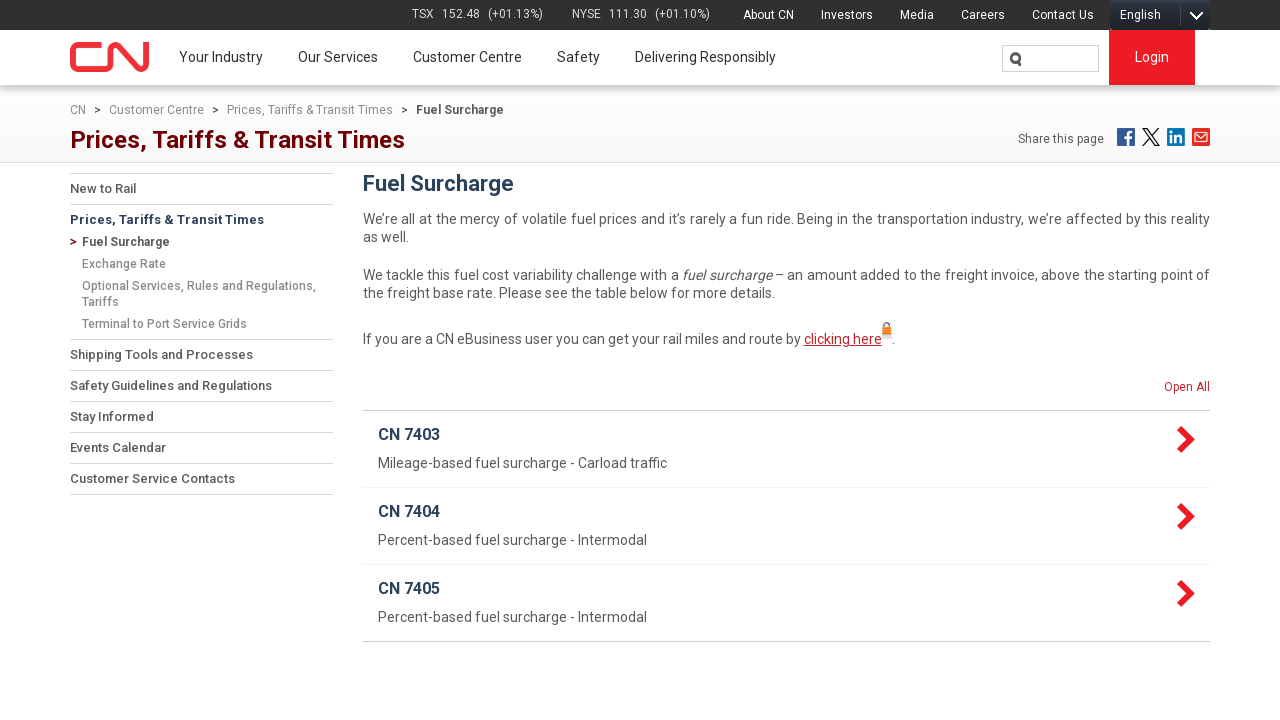

Expandable elements loaded on page
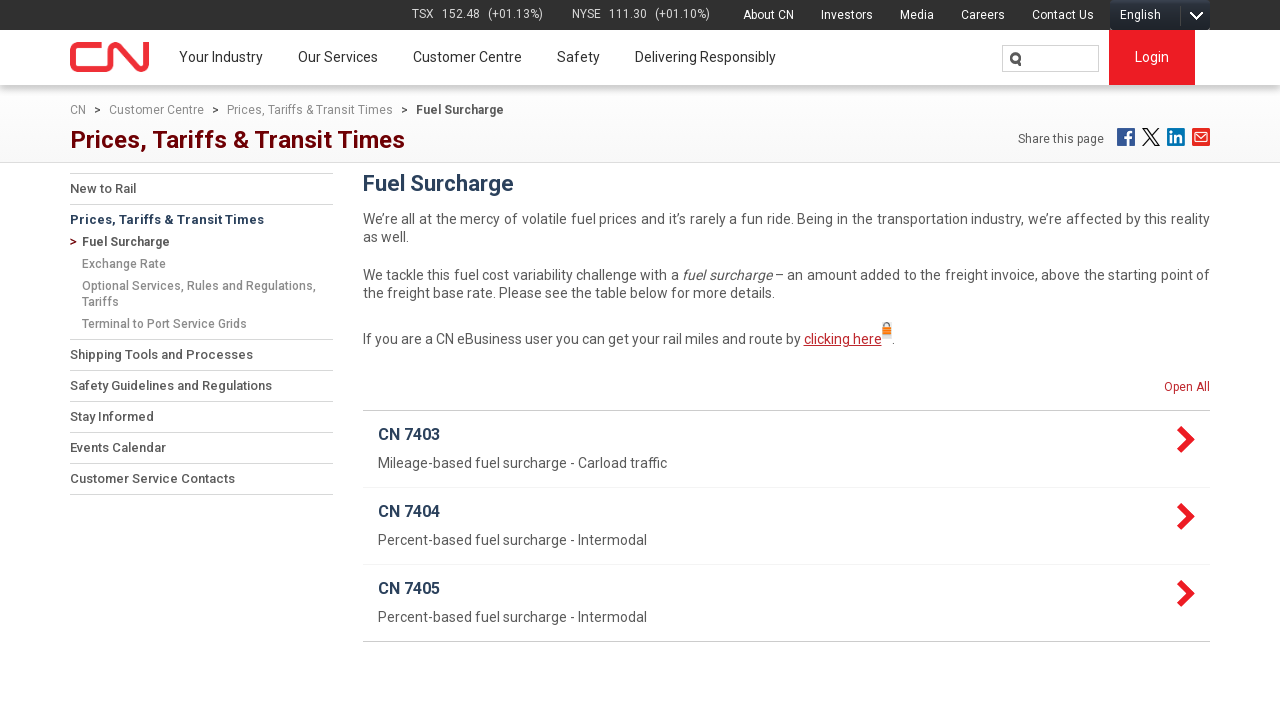

Found 1 expandable sections
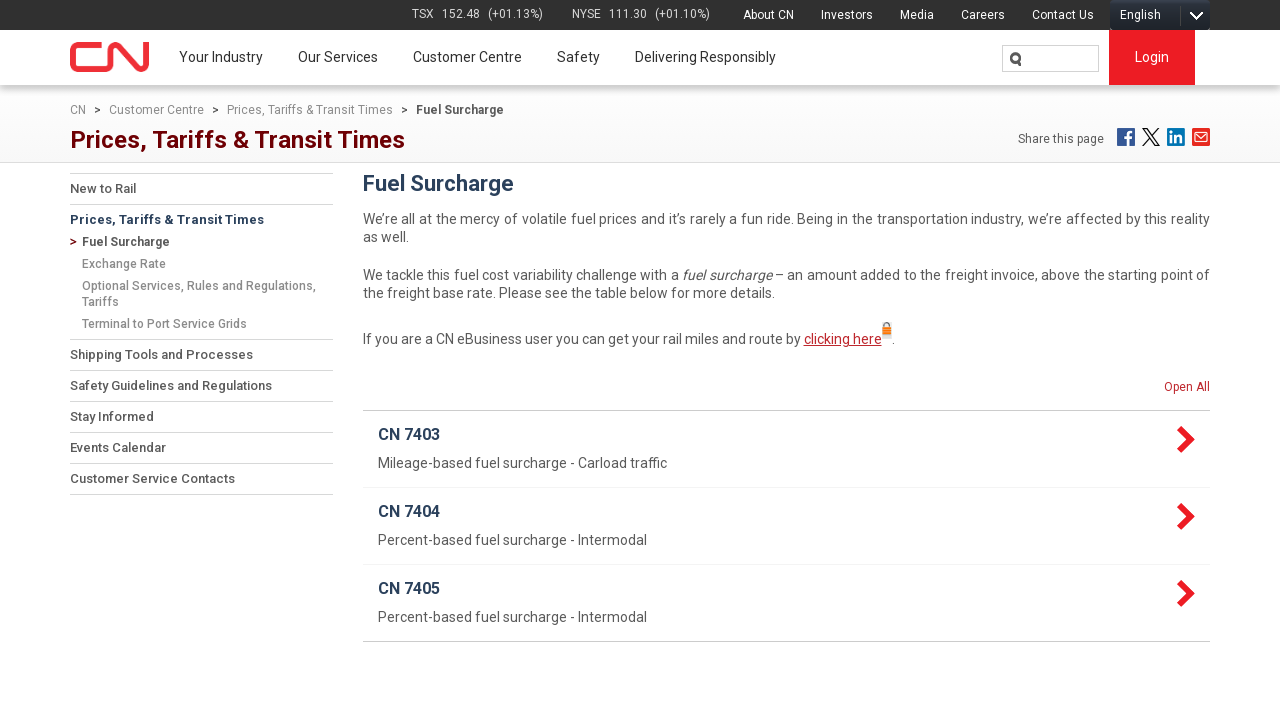

Clicked expand button to reveal section content
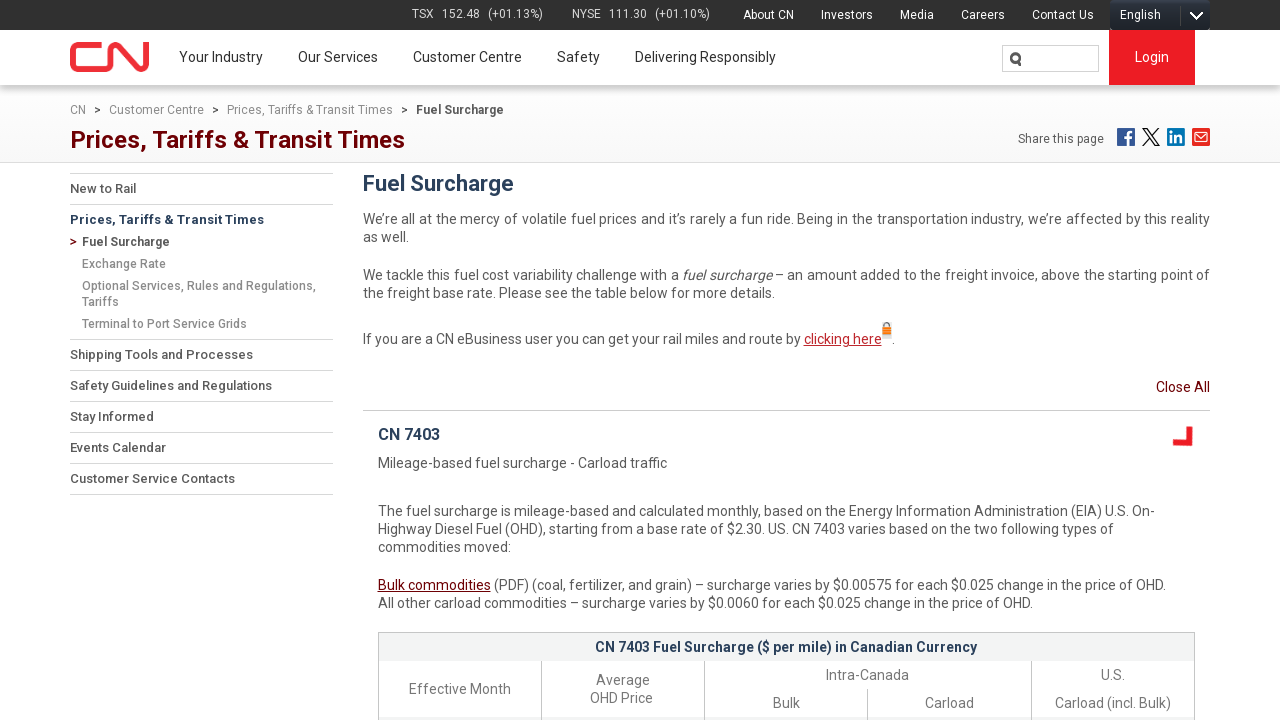

Waited for section content to render
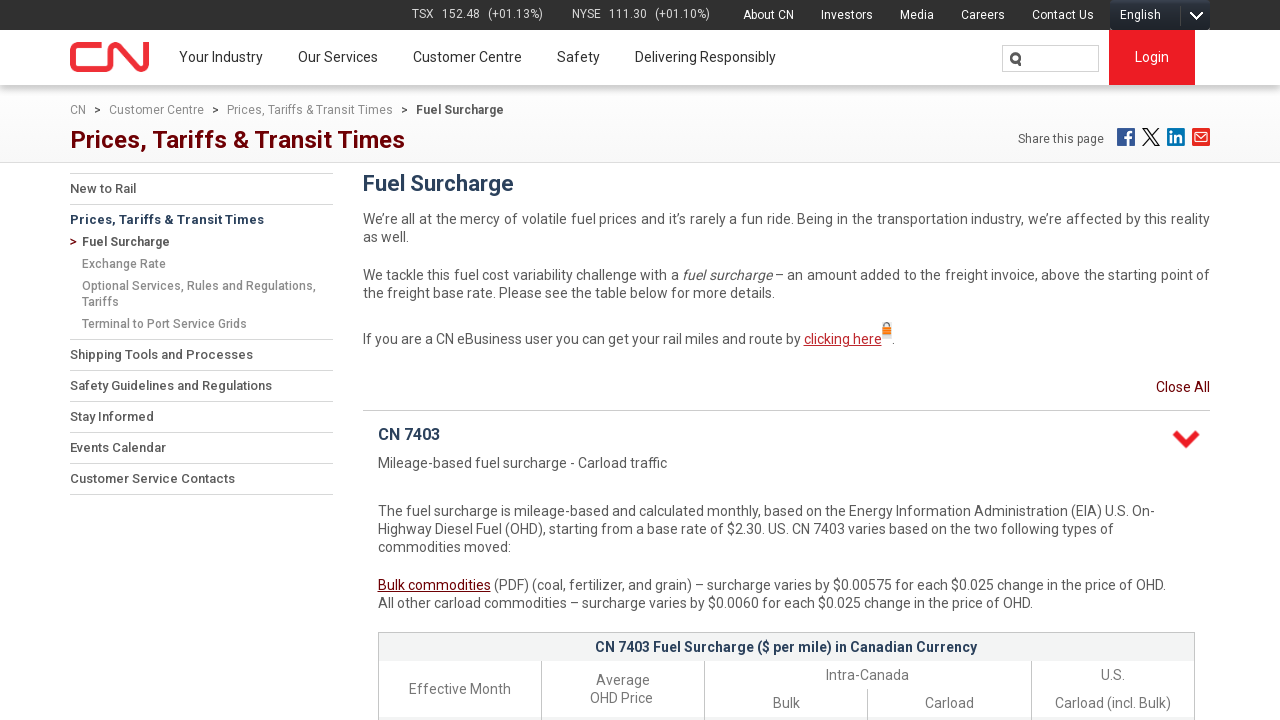

Fuel surcharge table loaded and visible on page
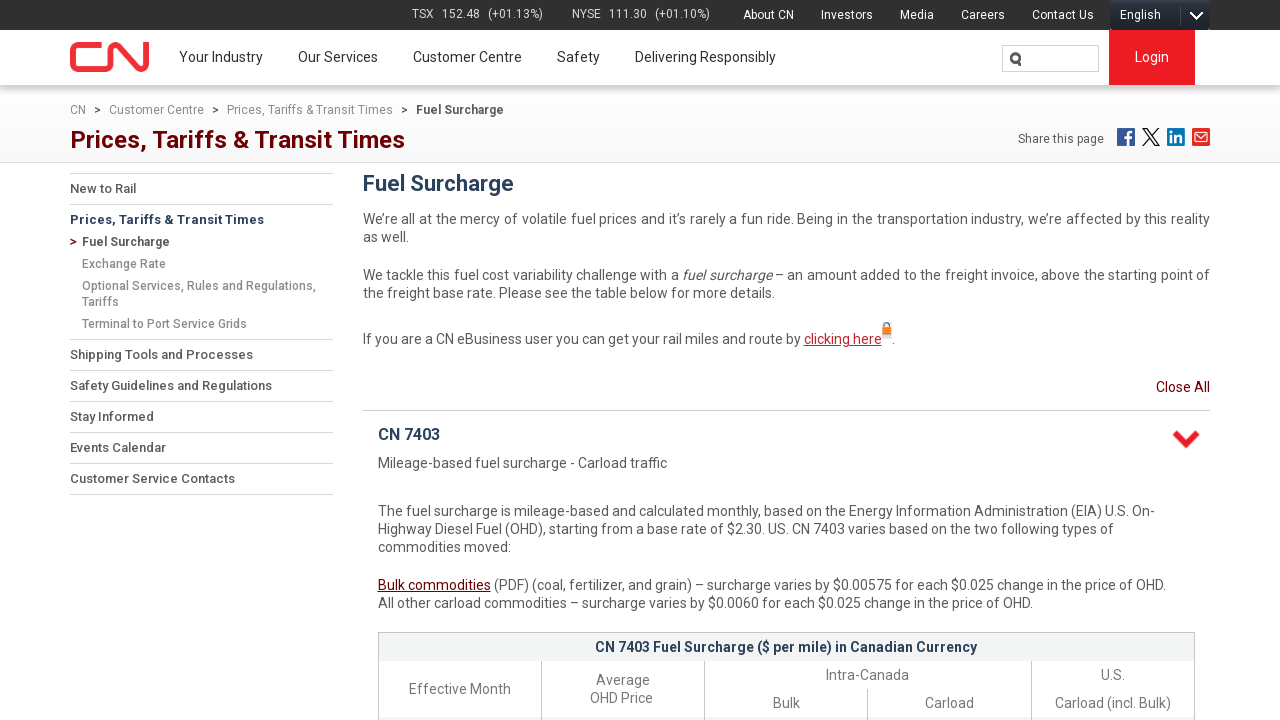

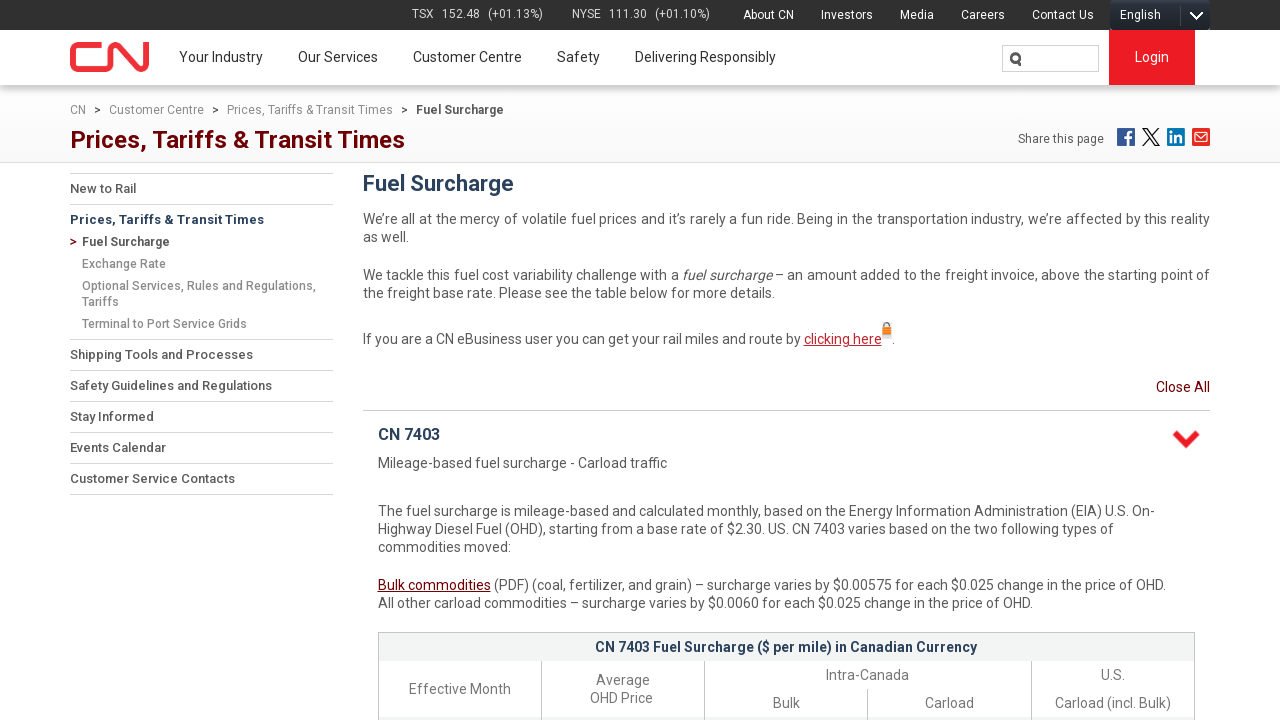